Tests checkbox functionality by iterating through all checkboxes on the page, toggling their state (clicking unchecked boxes to check them and checked boxes to uncheck them), and verifying the state changes correctly.

Starting URL: http://the-internet.herokuapp.com/checkboxes

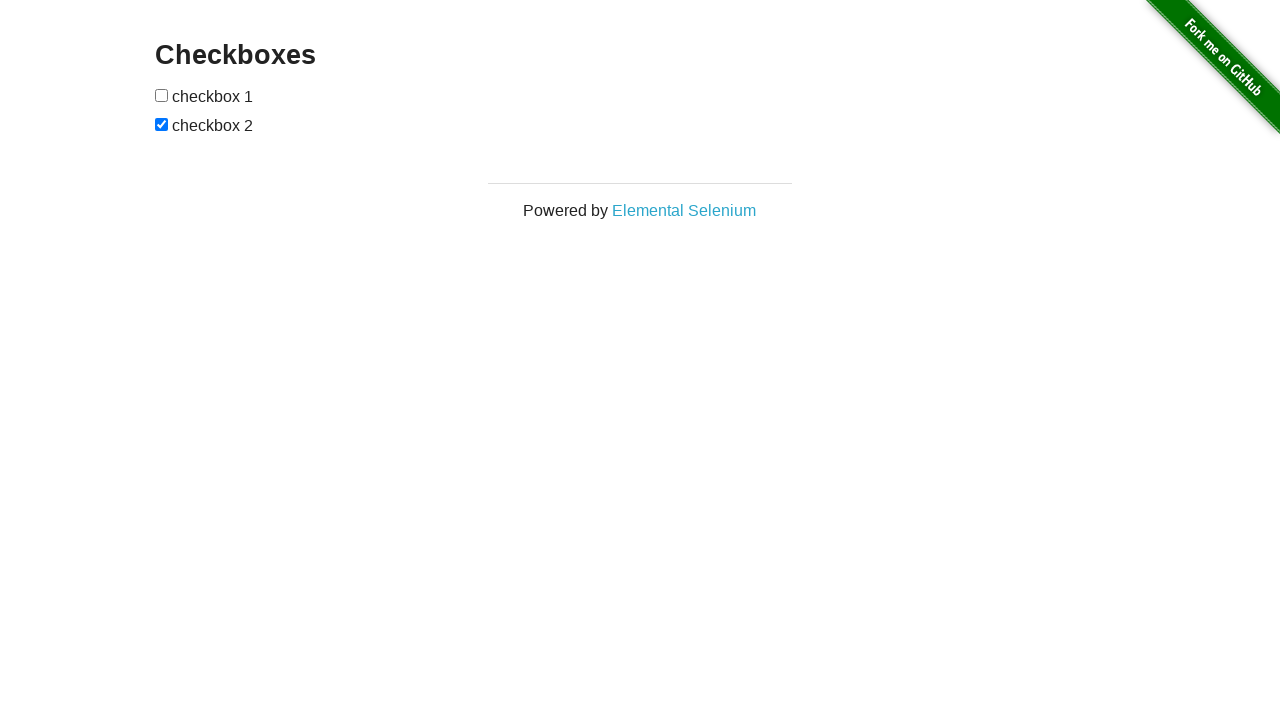

Located all checkboxes on the page
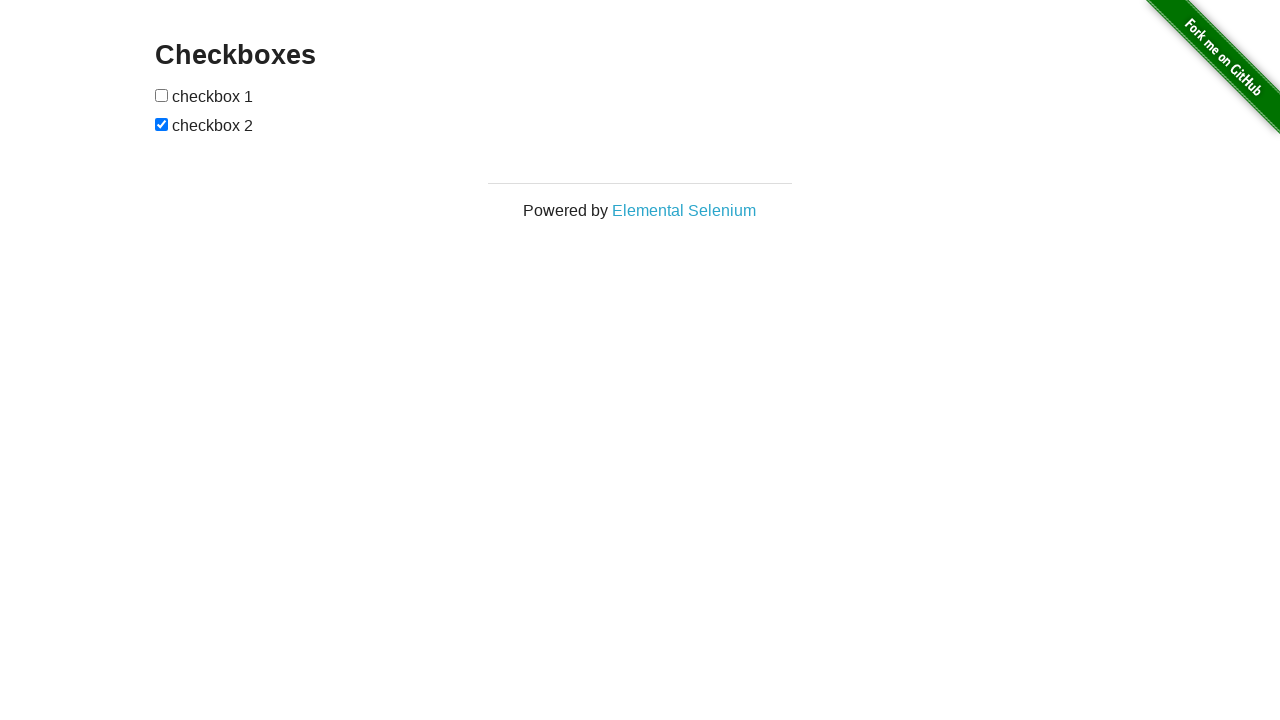

Found 2 checkboxes on the page
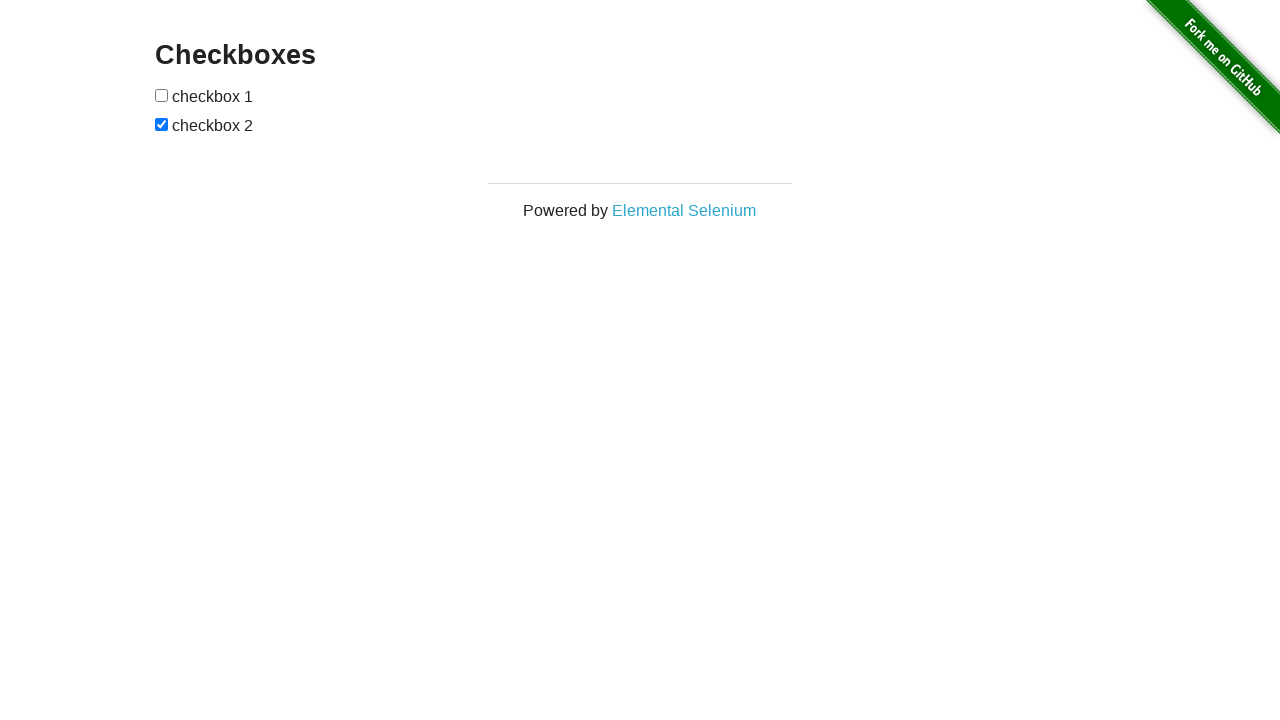

Selected checkbox 1 of 2
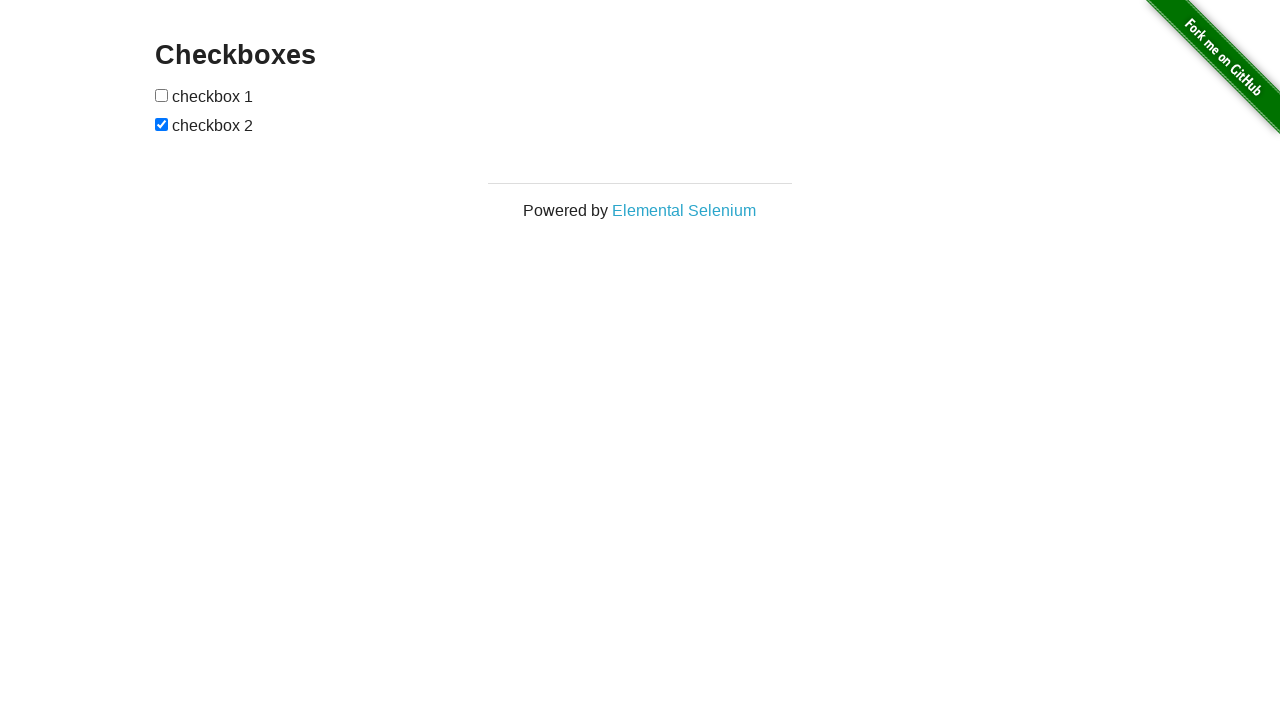

Clicked unchecked checkbox 1 to check it at (162, 95) on input[type='checkbox'] >> nth=0
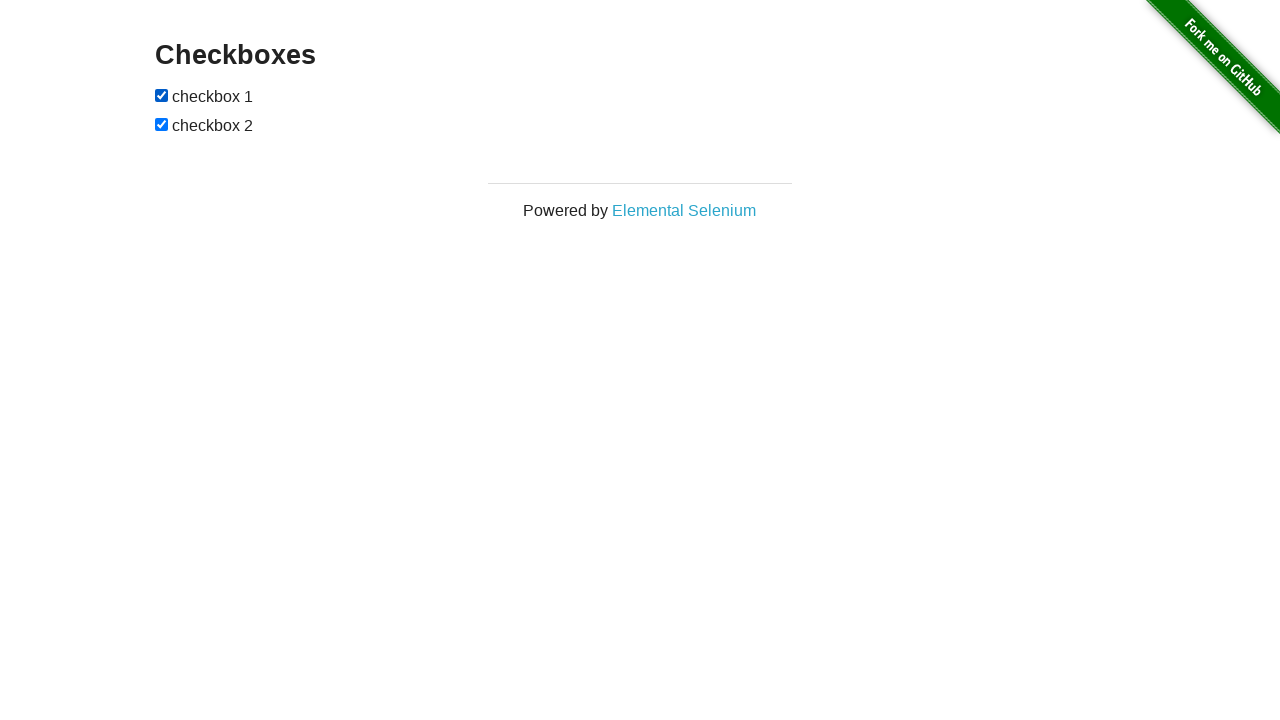

Verified checkbox 1 is now checked
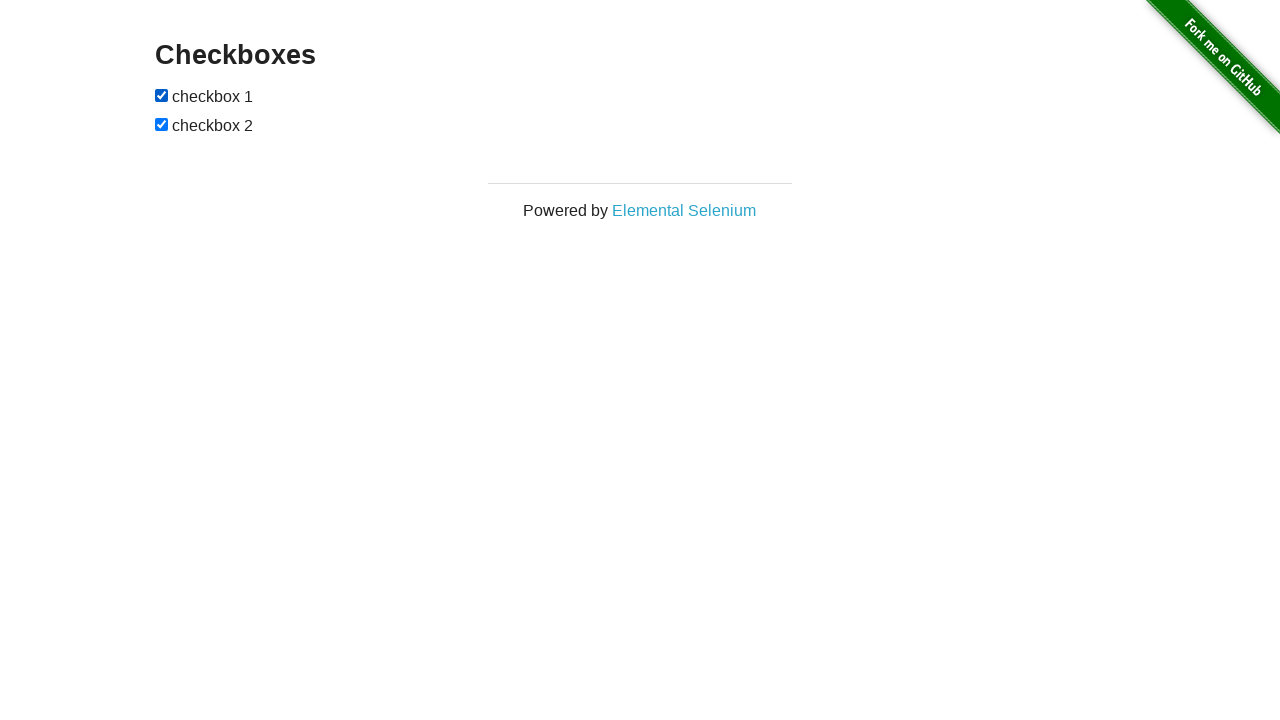

Selected checkbox 2 of 2
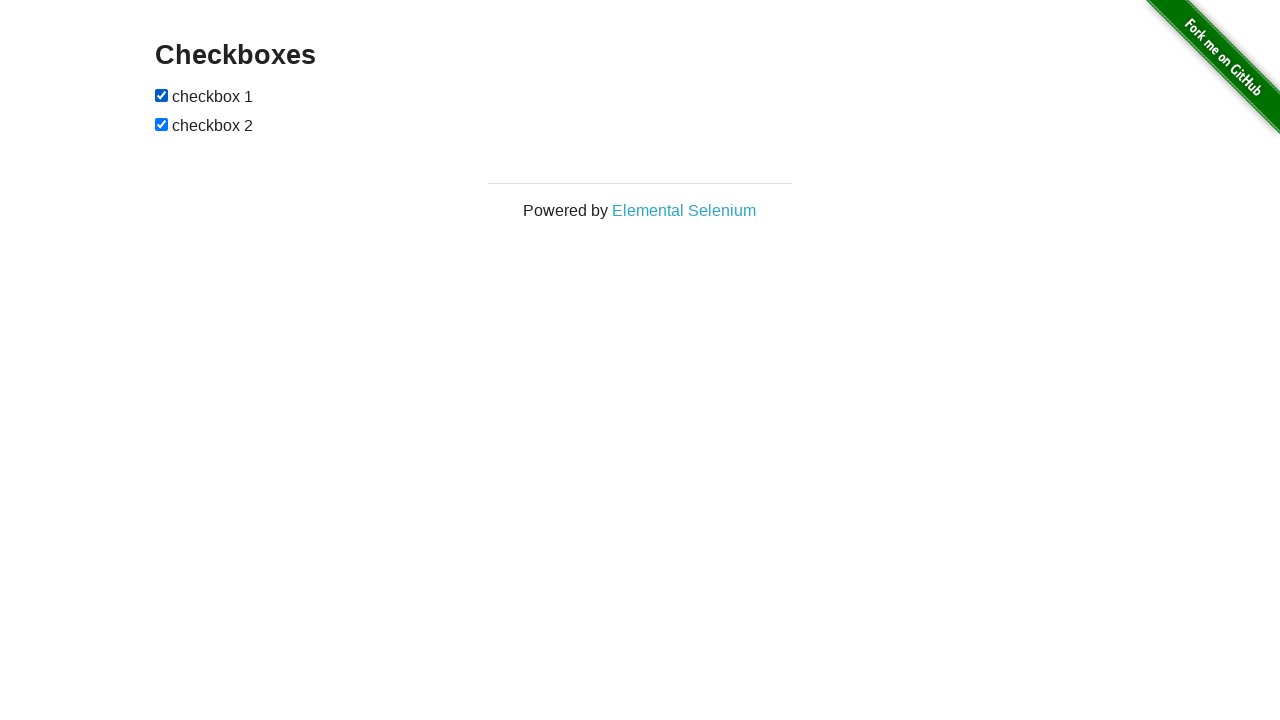

Clicked checked checkbox 2 to uncheck it at (162, 124) on input[type='checkbox'] >> nth=1
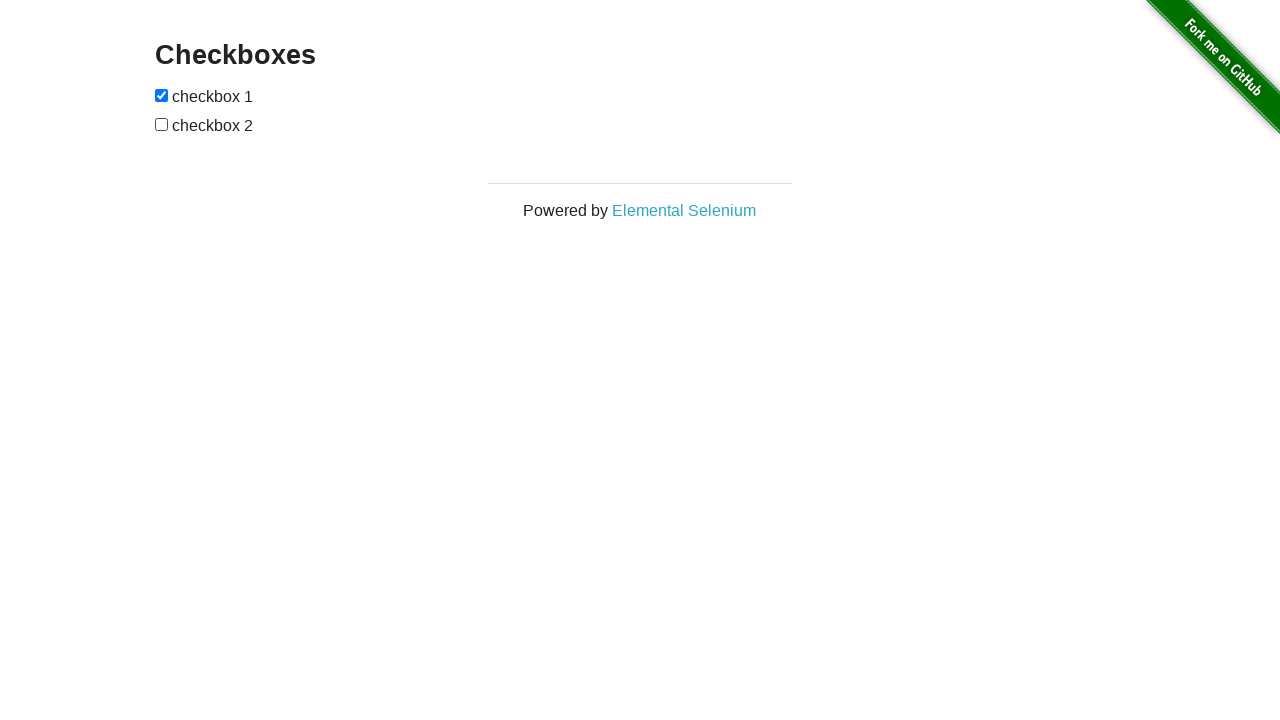

Verified checkbox 2 is now unchecked
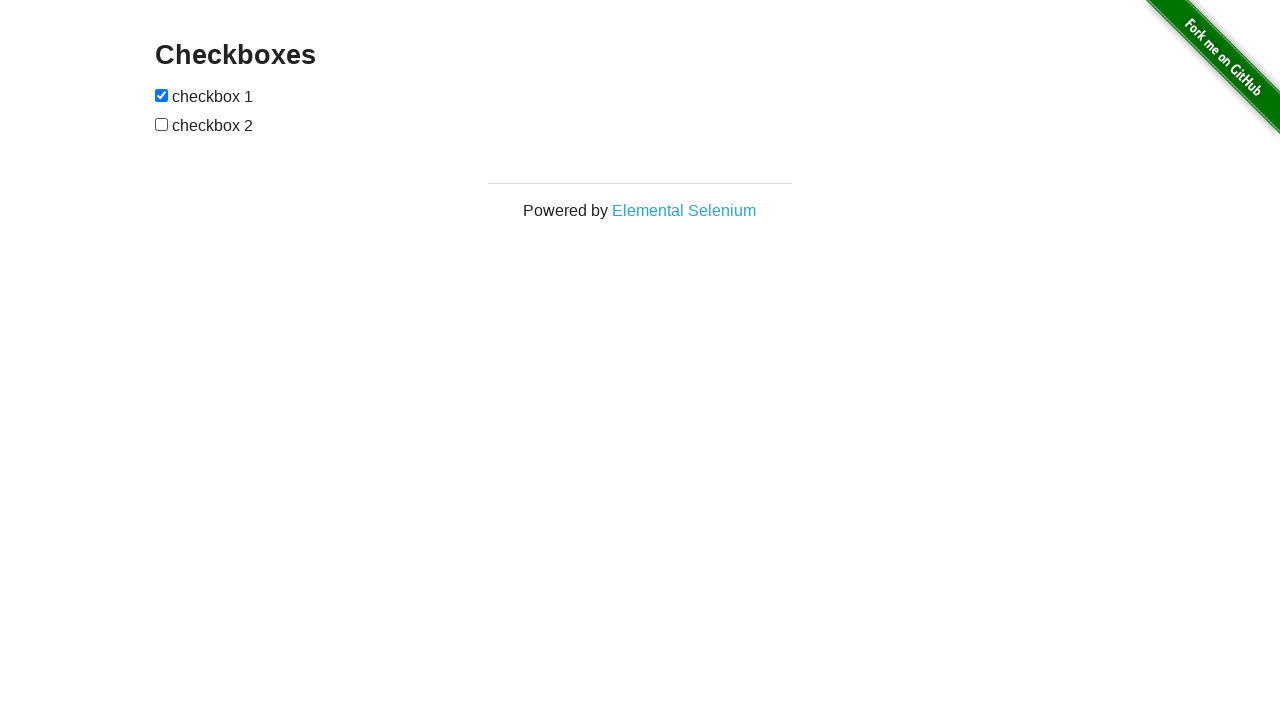

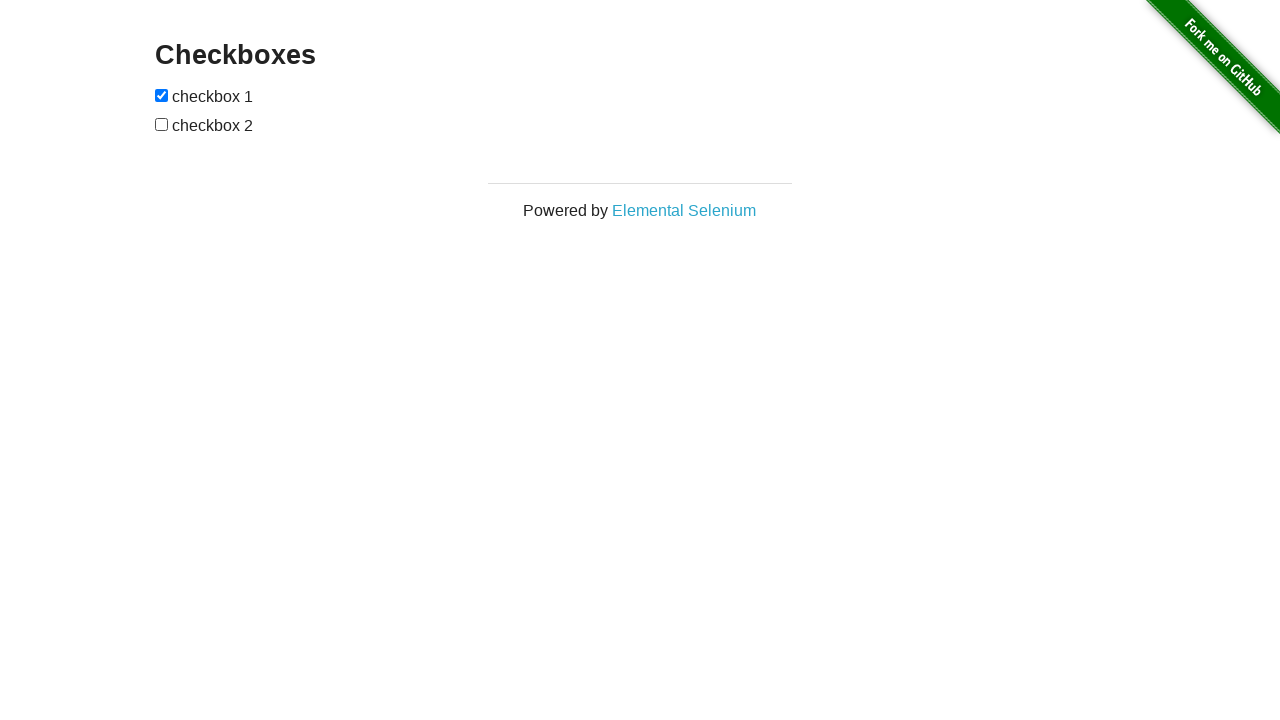